Tests a demo application by clicking on a "Disabled" option/tab and verifying the enabled state of a name input field

Starting URL: https://demoapps.qspiders.com/ui?scenario=1

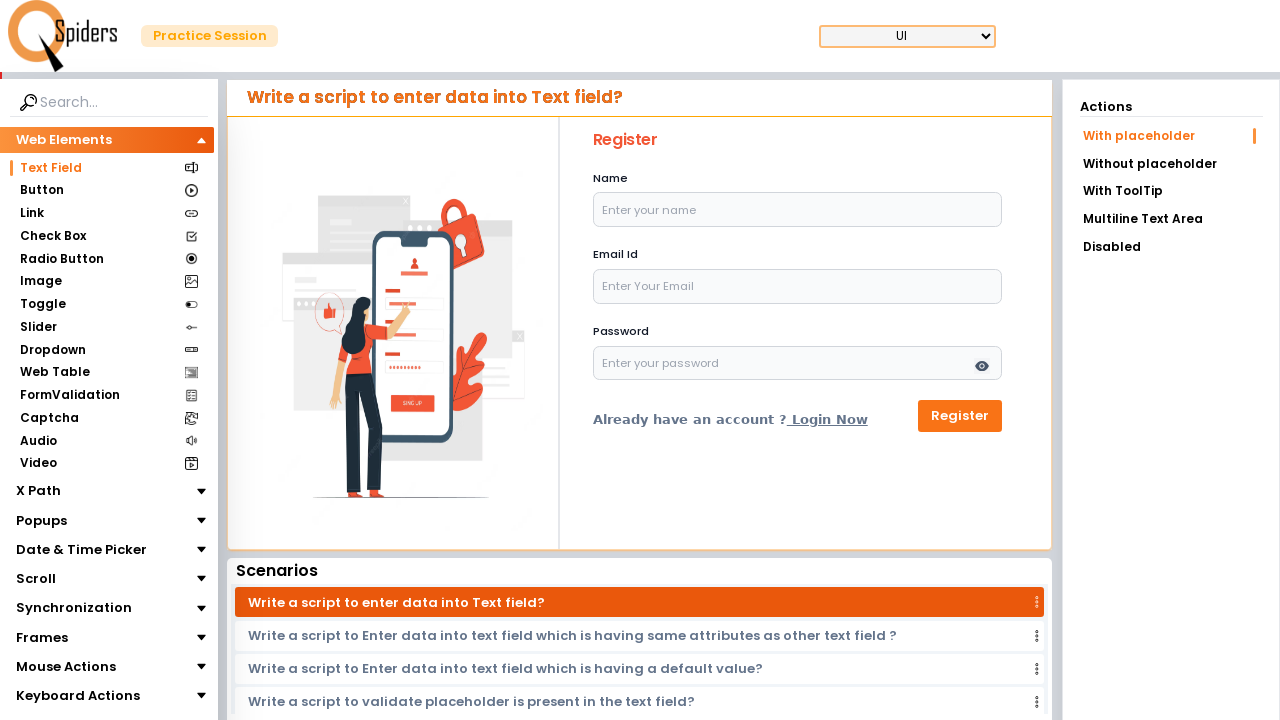

Waited 2 seconds for page to load
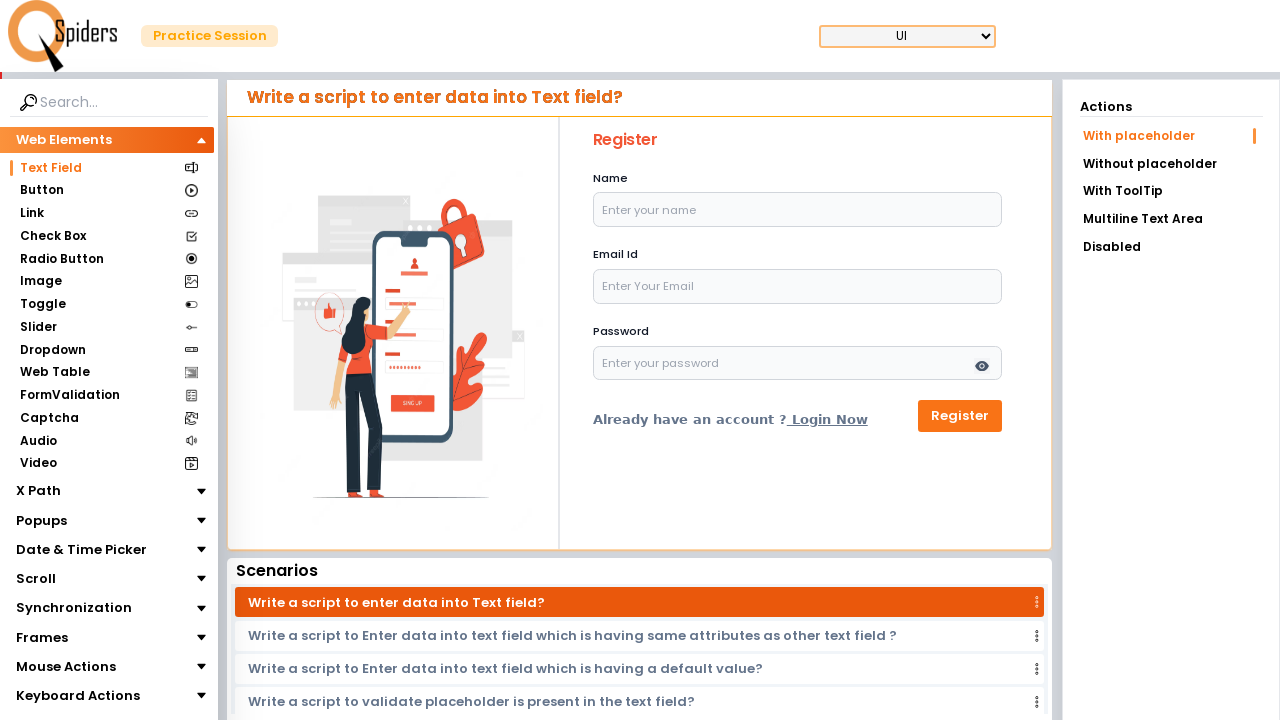

Clicked on the 'Disabled' option/tab at (1171, 247) on xpath=//li[text()='Disabled']
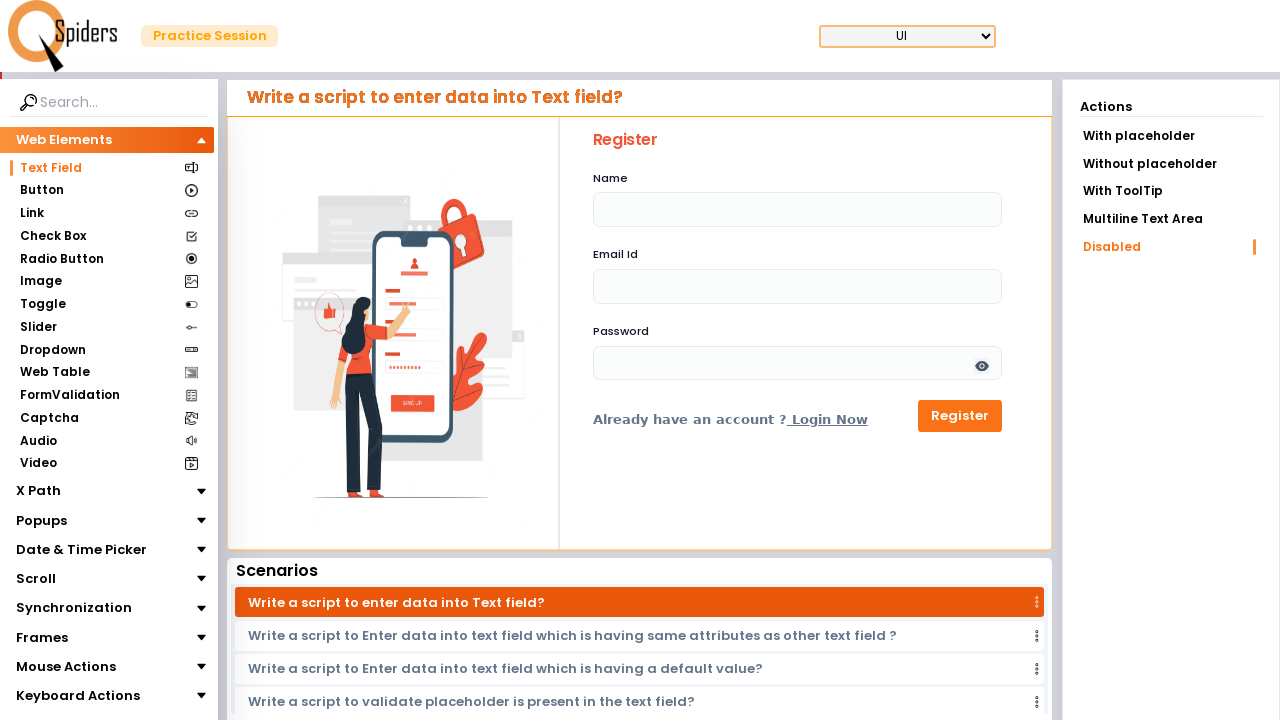

Waited 2 seconds for UI to update after clicking Disabled option
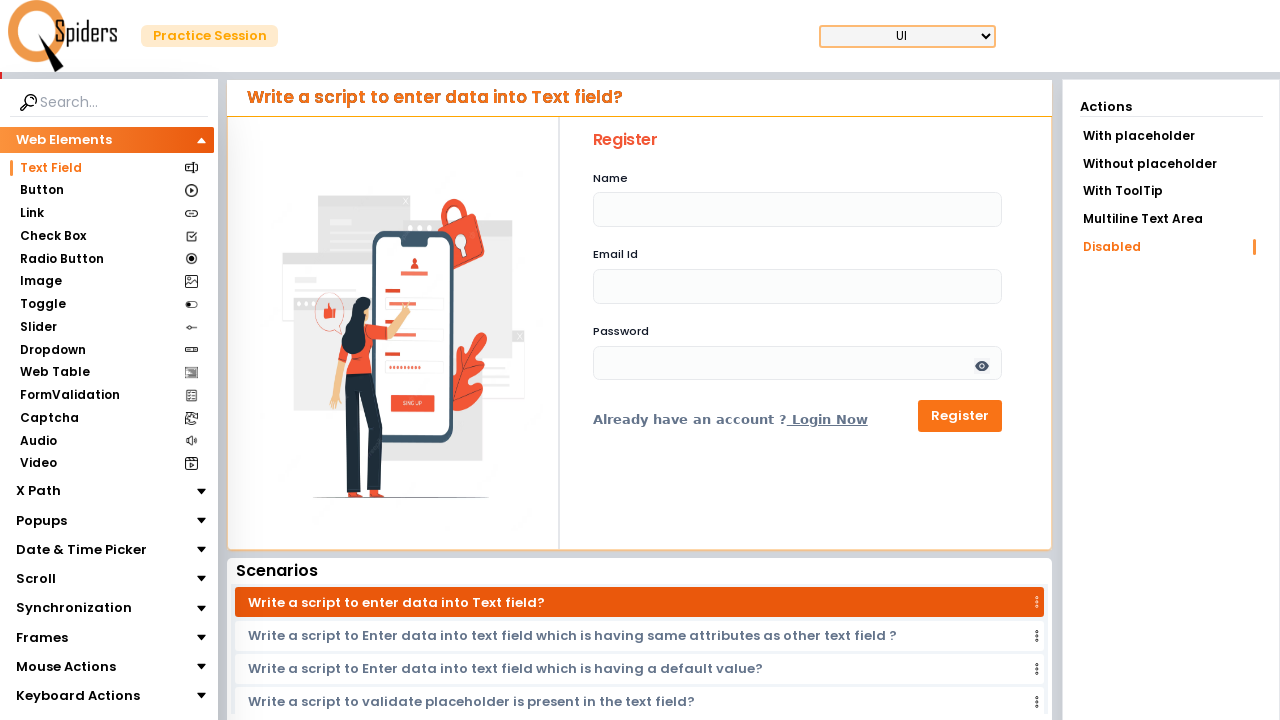

Located the name input field
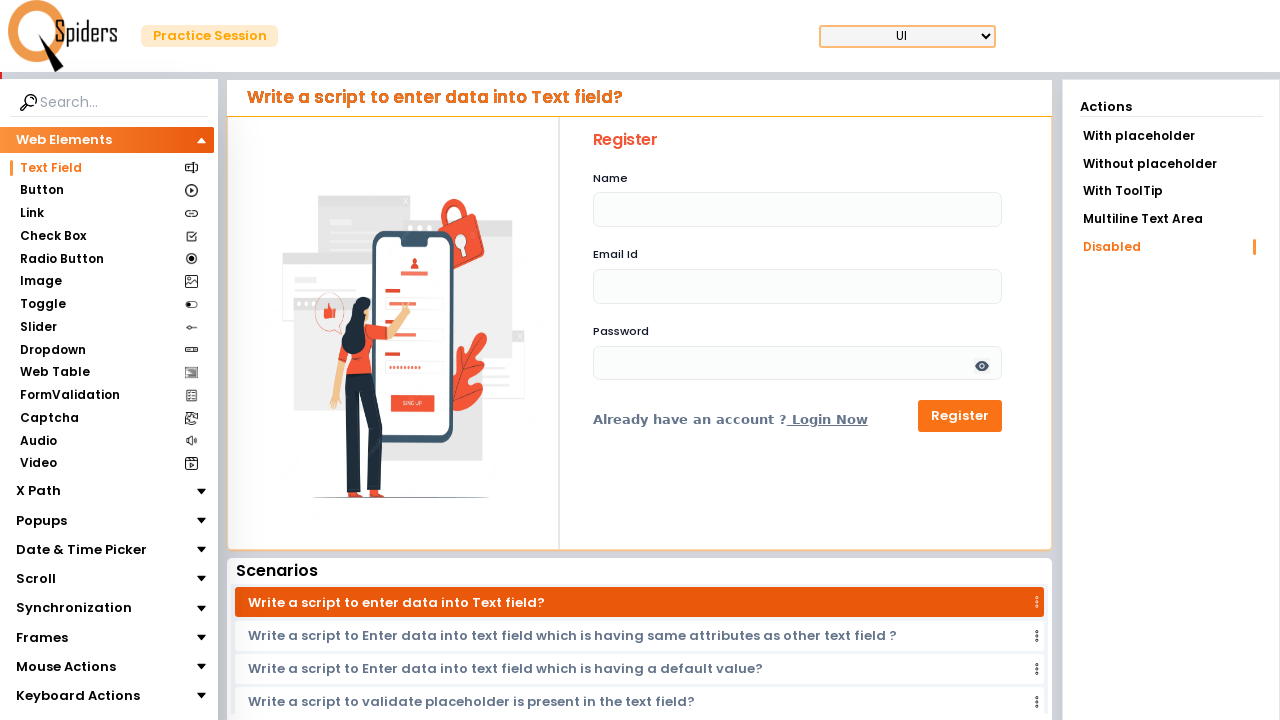

Verified name input field is enabled: False
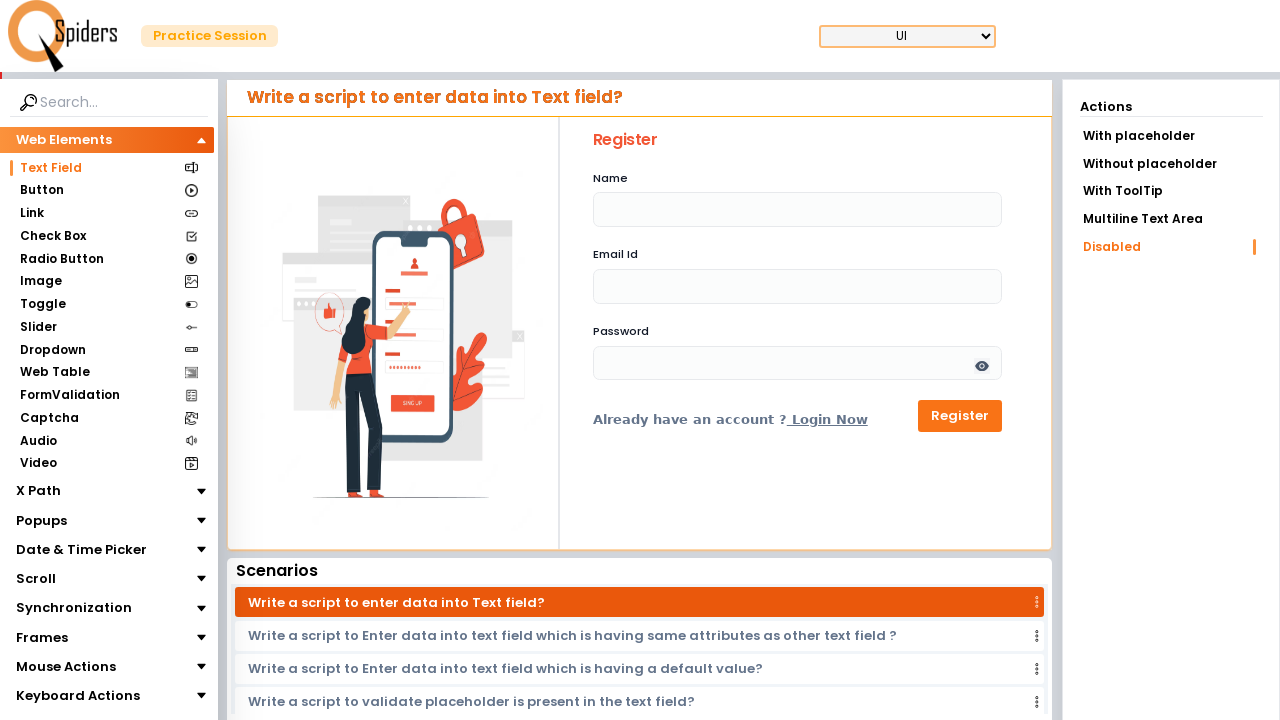

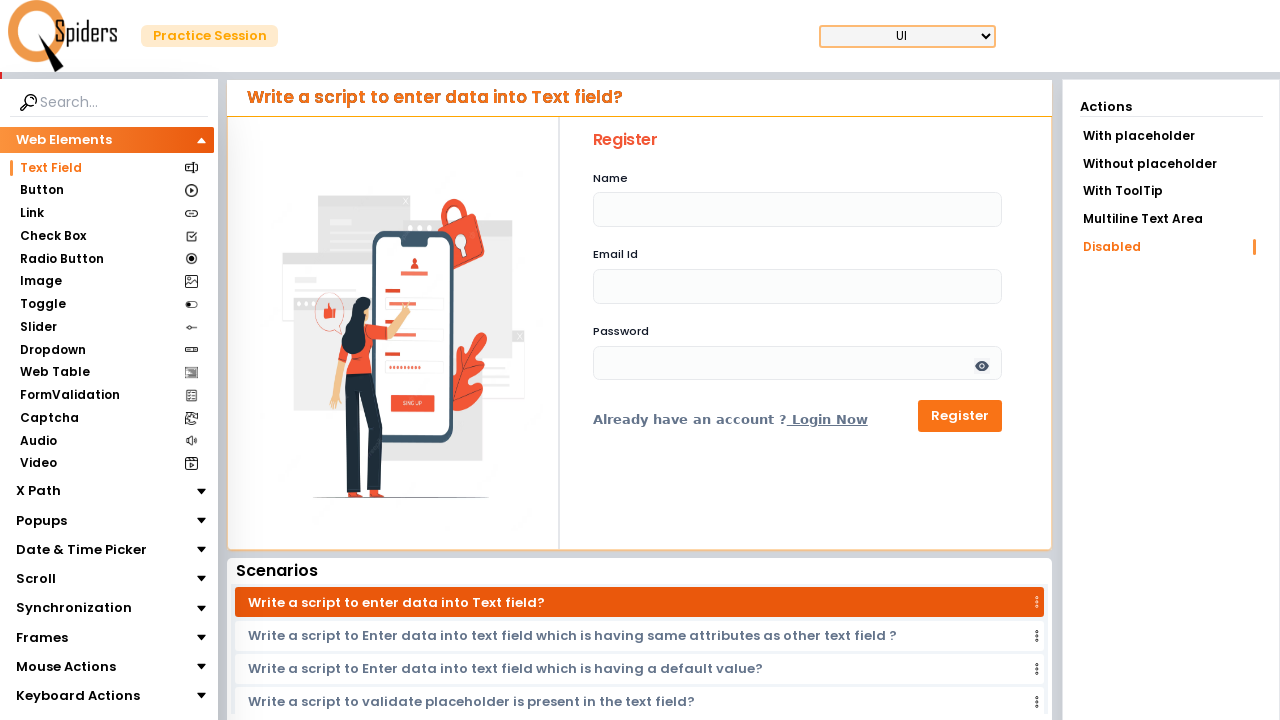